Tests alert handling functionality by navigating through a menu to the alerts page and interacting with an alert dialog

Starting URL: http://demo.automationtesting.in/Register.html

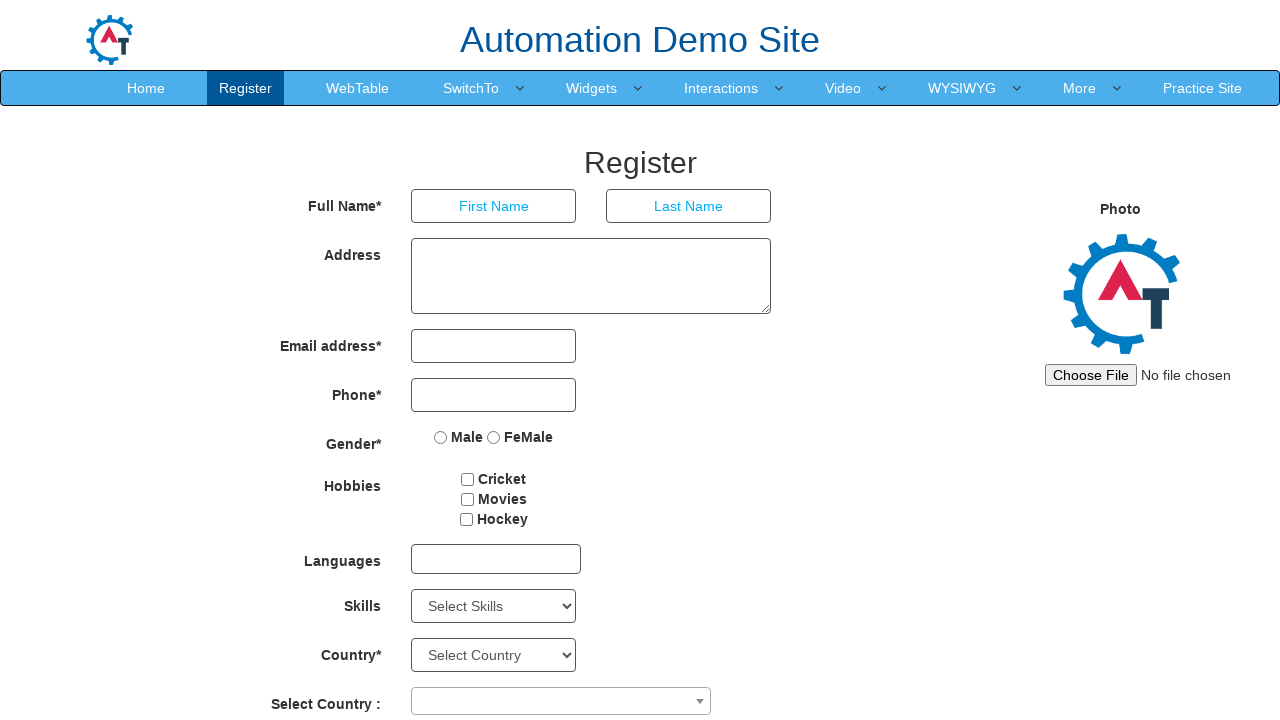

Hovered over SwitchTo menu at (471, 88) on xpath=//a[text()='SwitchTo']
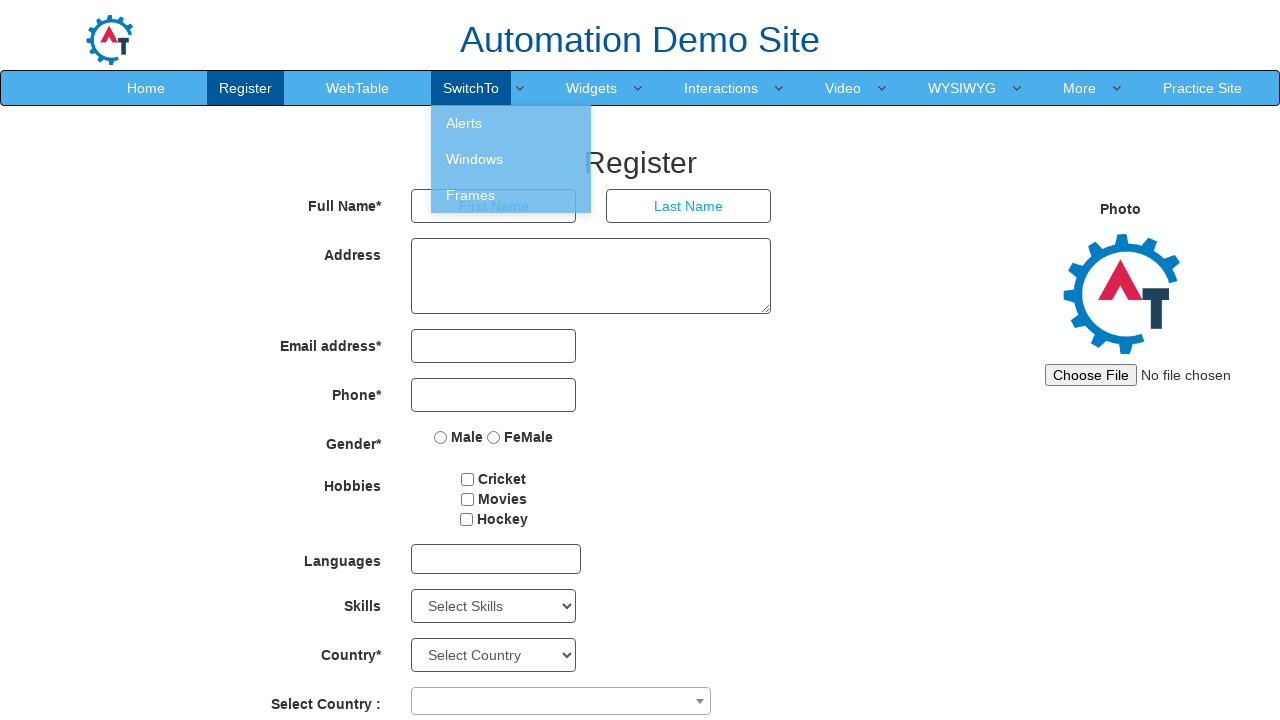

Clicked Alerts option from SwitchTo dropdown menu at (511, 123) on xpath=//a[text()='Alerts']
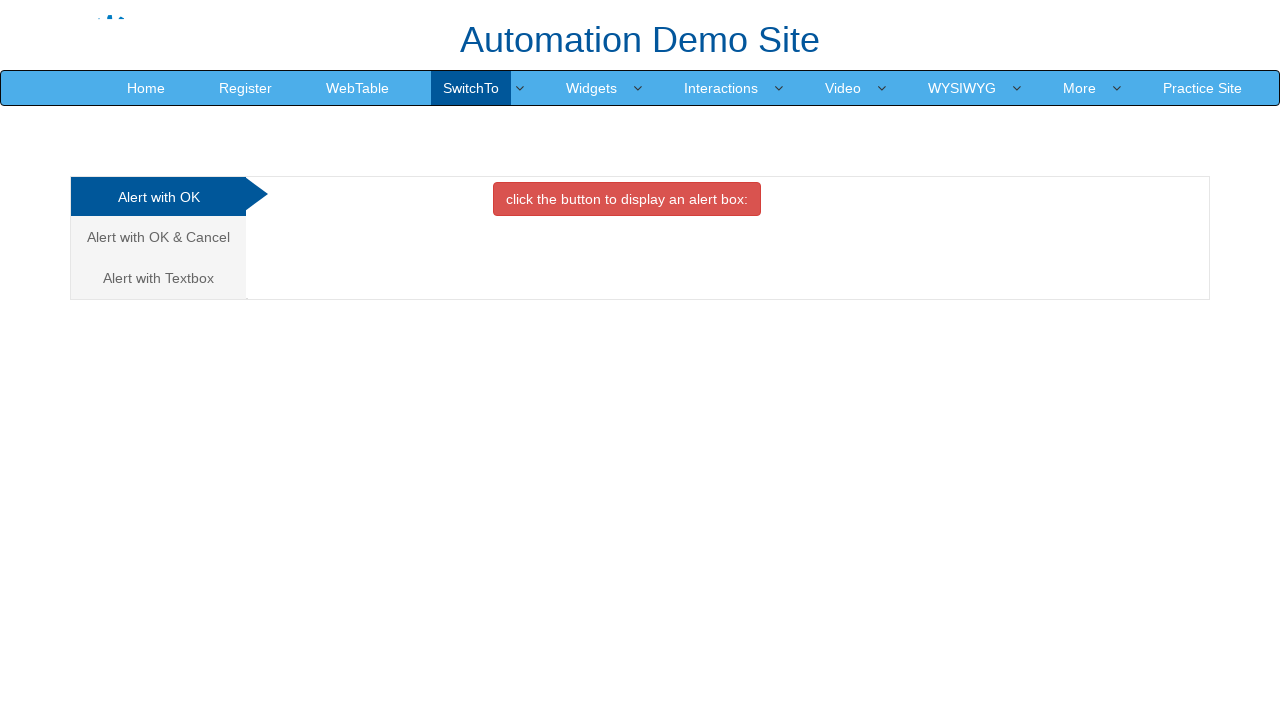

Navigated back to previous page
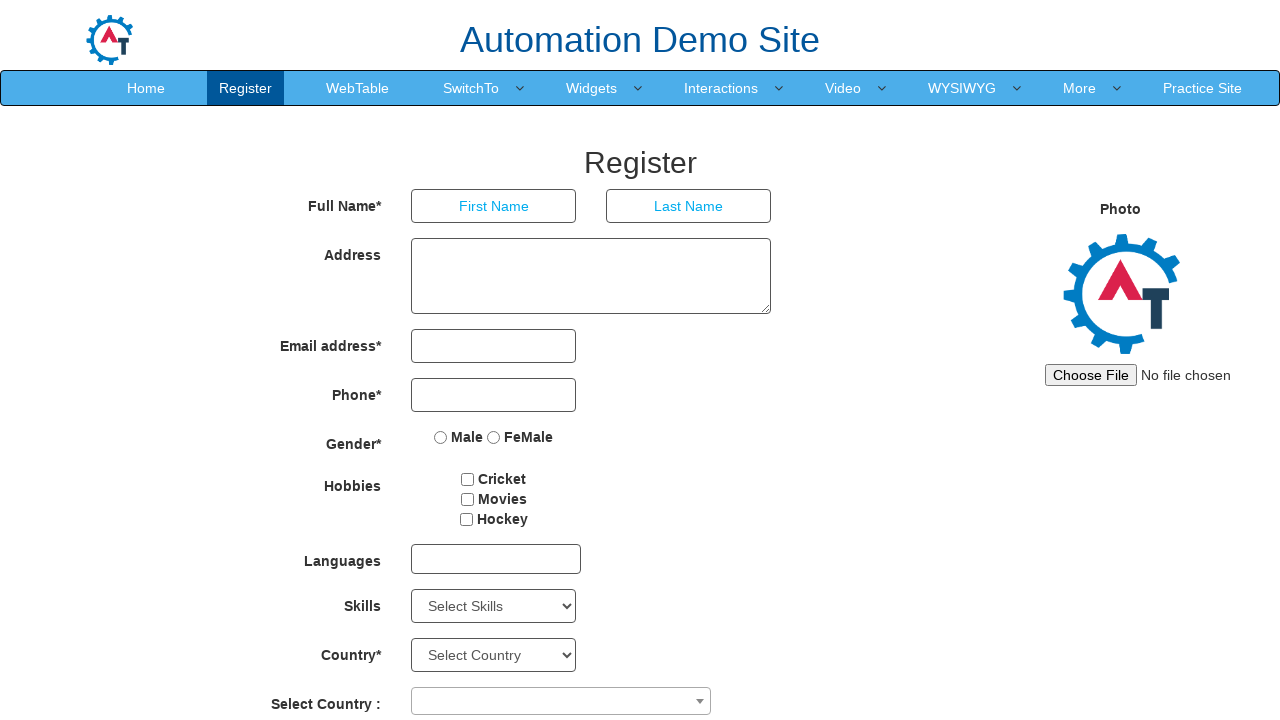

Navigated forward to Alerts page
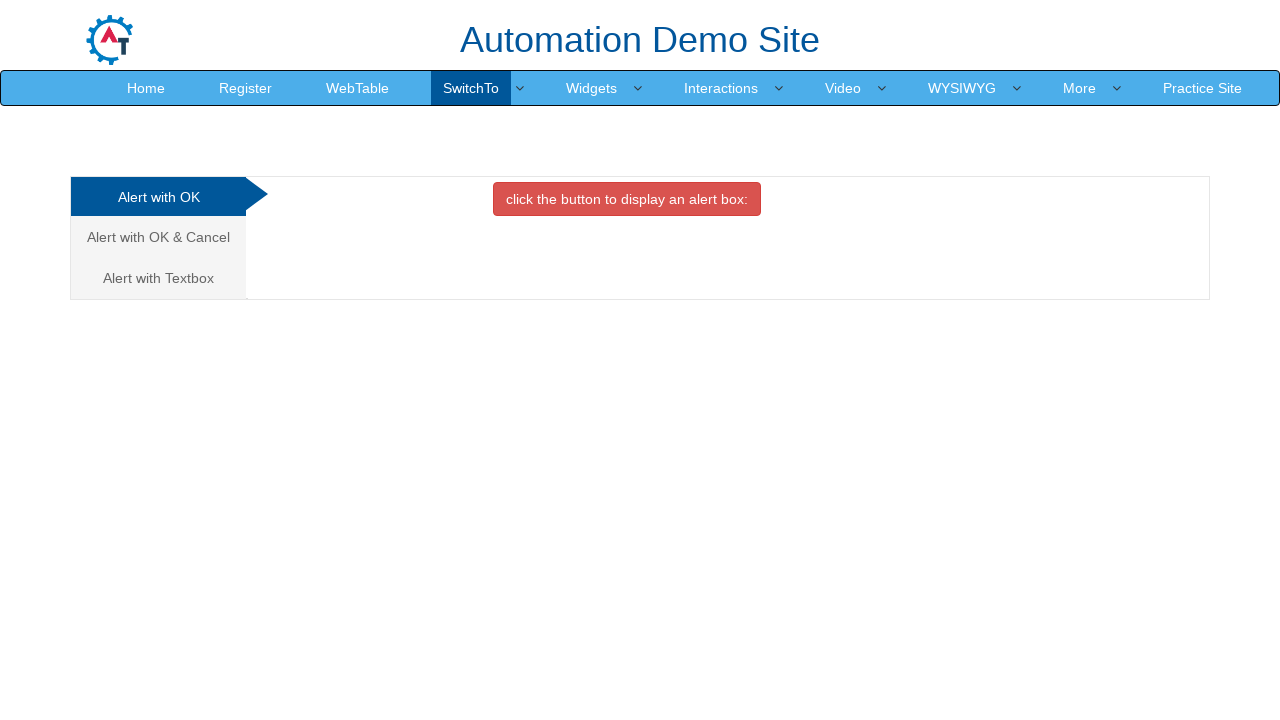

Clicked the danger button to trigger an alert at (627, 199) on xpath=//button[@class='btn btn-danger']
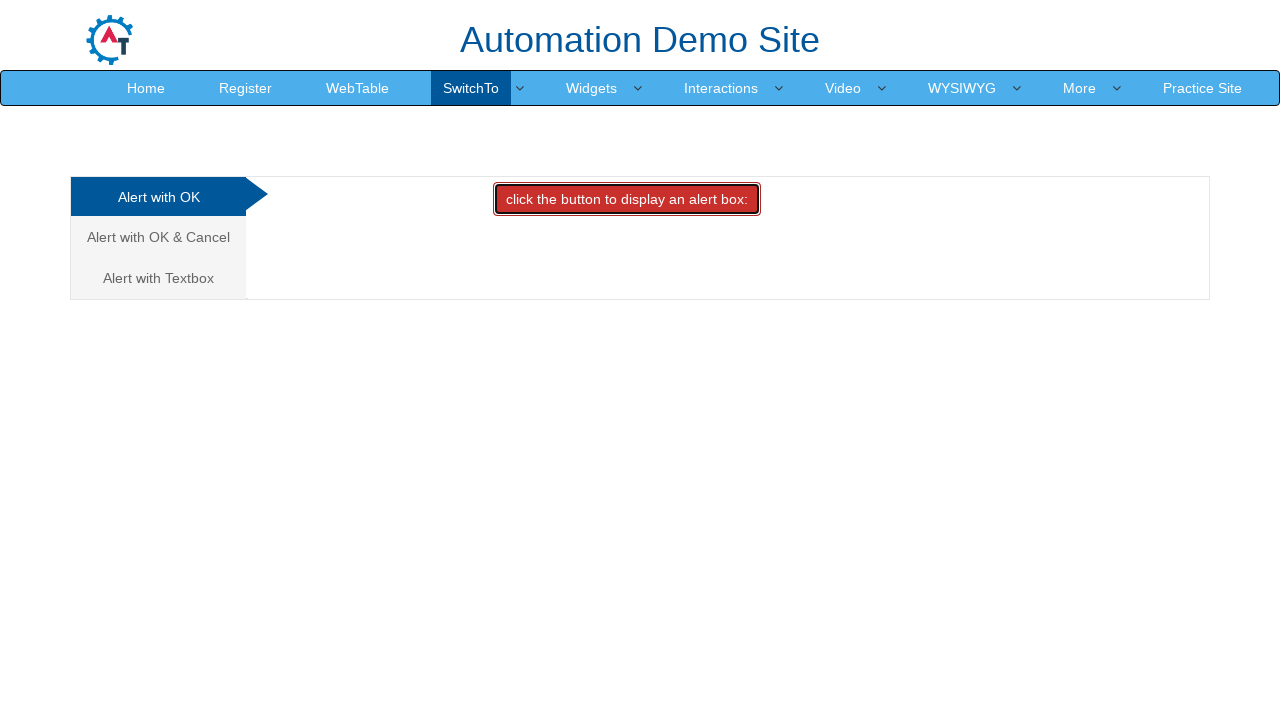

Set up dialog handler to accept alert dialogs
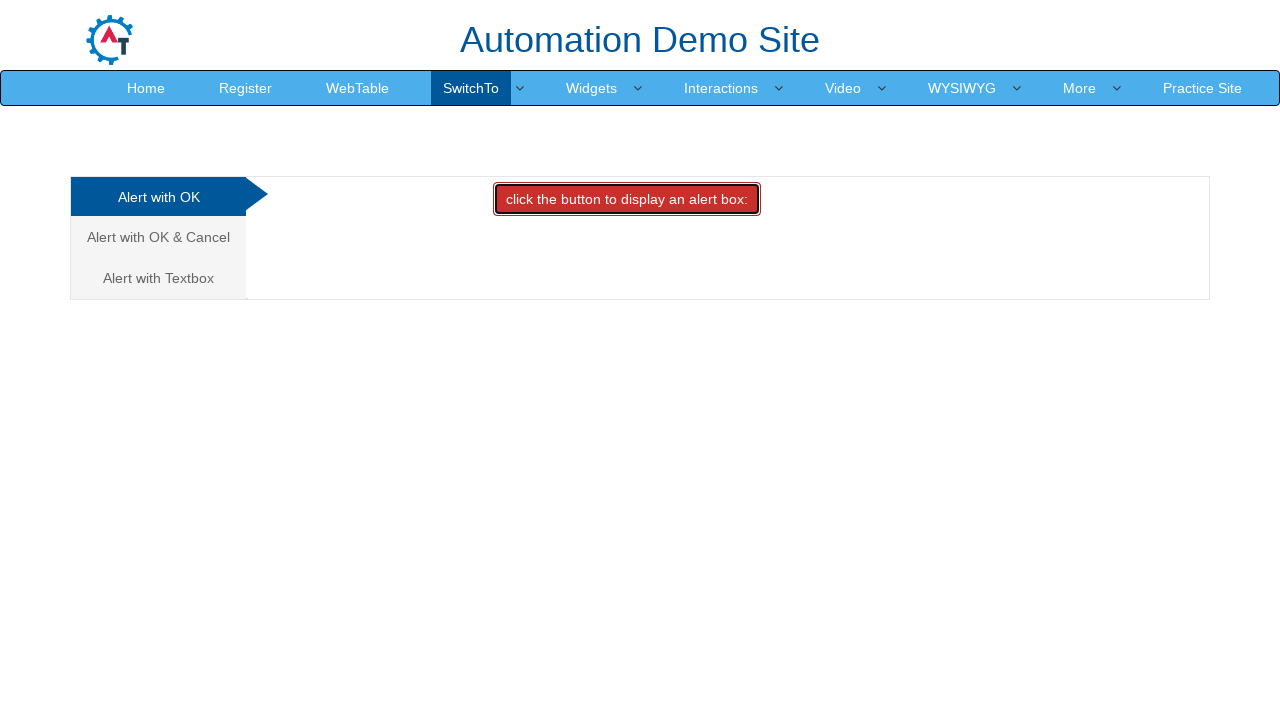

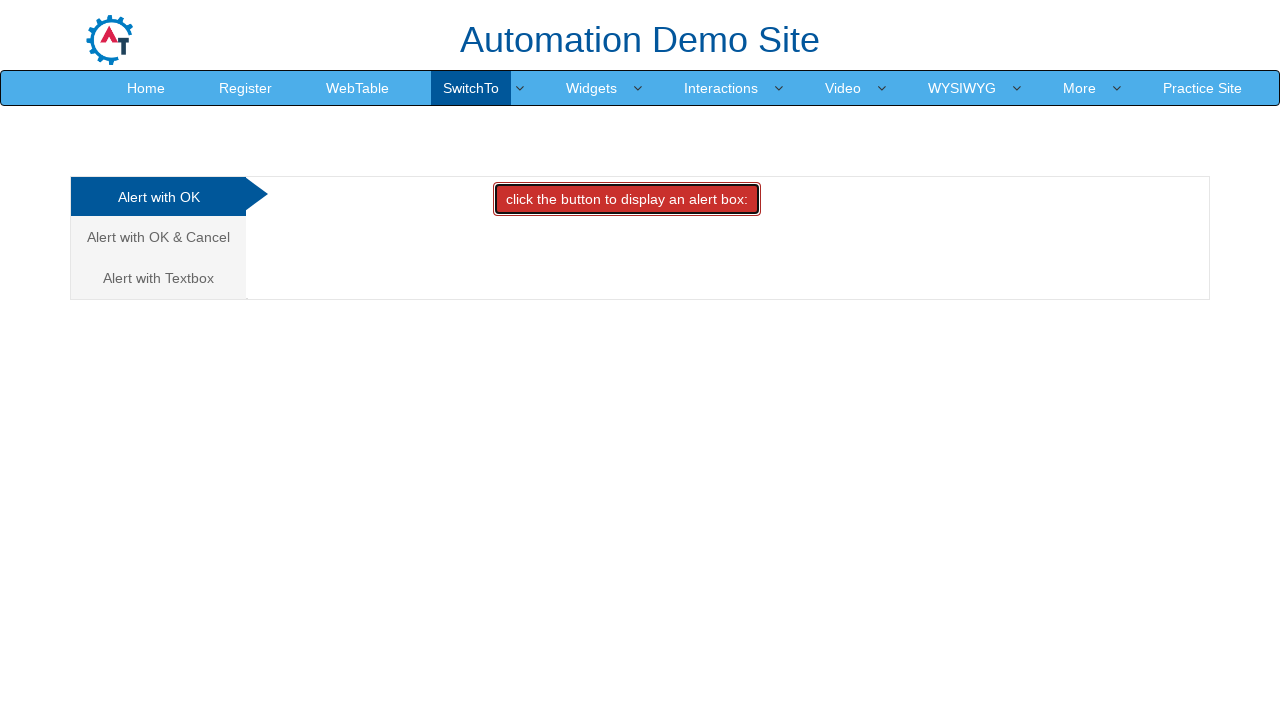